Tests checkbox functionality by checking and unchecking three checkboxes individually

Starting URL: http://www.qaclickacademy.com/practice.php

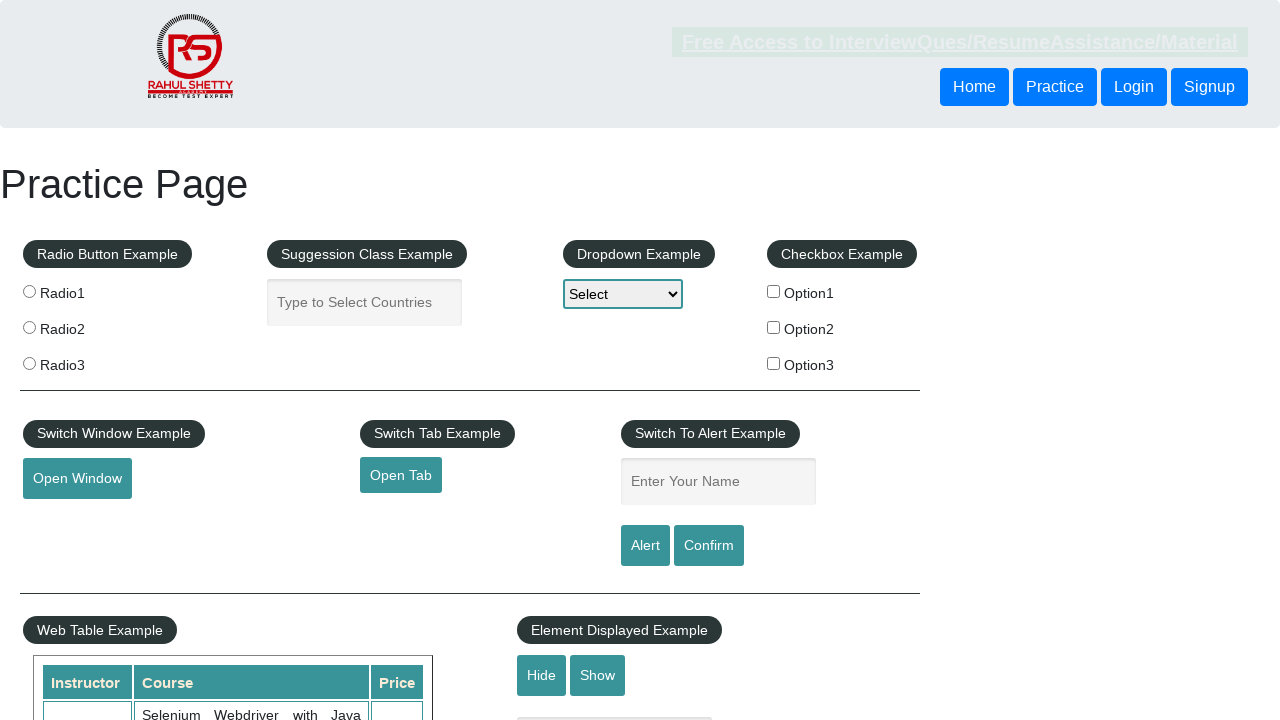

Checked checkbox 1 at (774, 291) on #checkBoxOption1
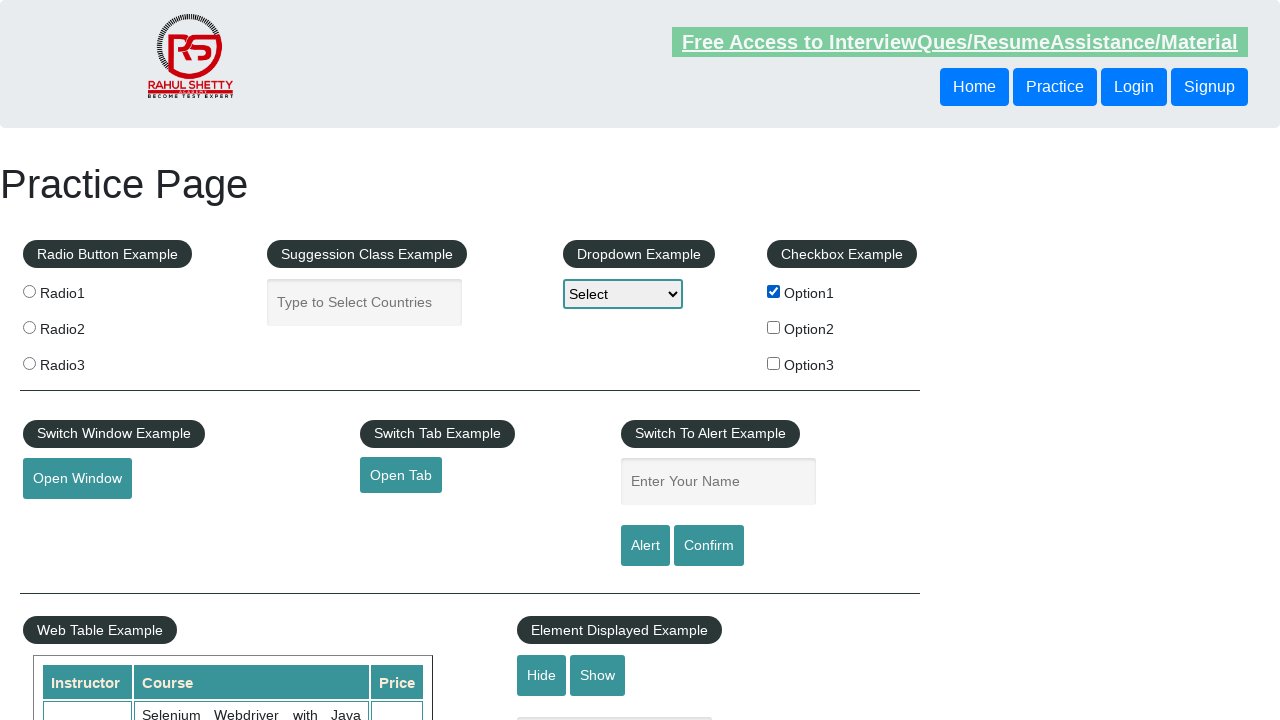

Unchecked checkbox 1 at (774, 291) on #checkBoxOption1
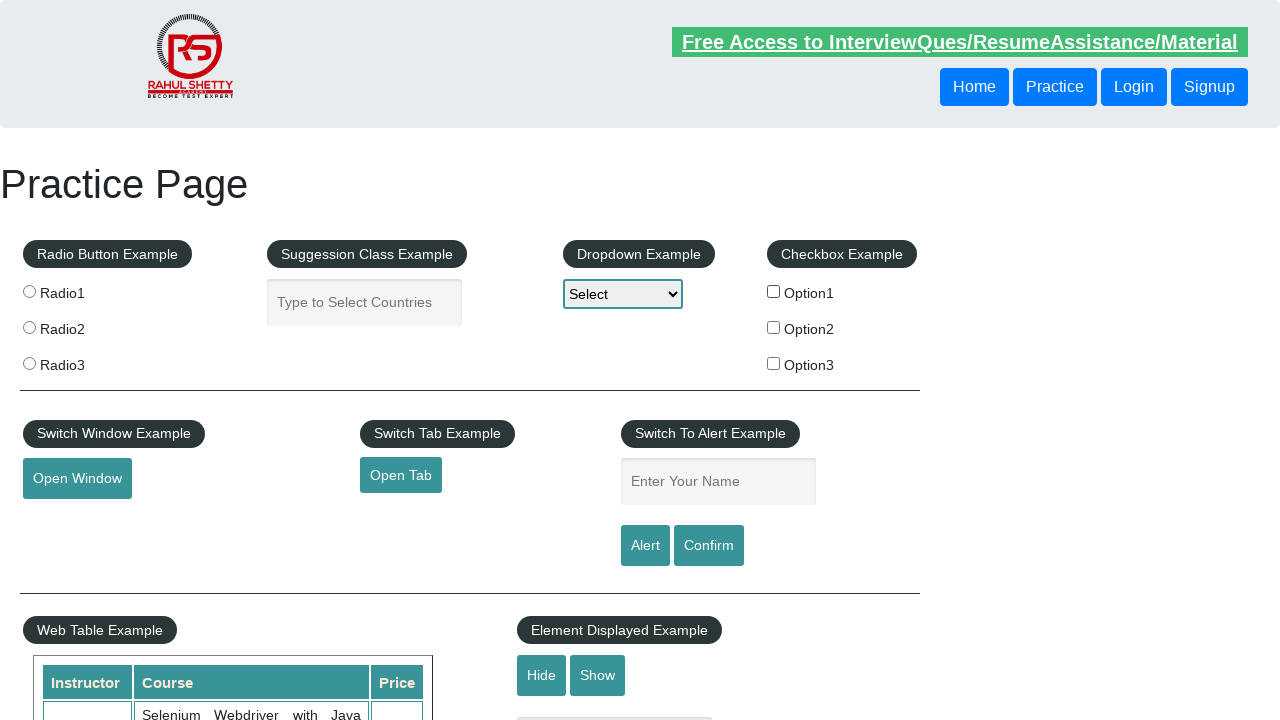

Checked checkbox 2 at (774, 327) on #checkBoxOption2
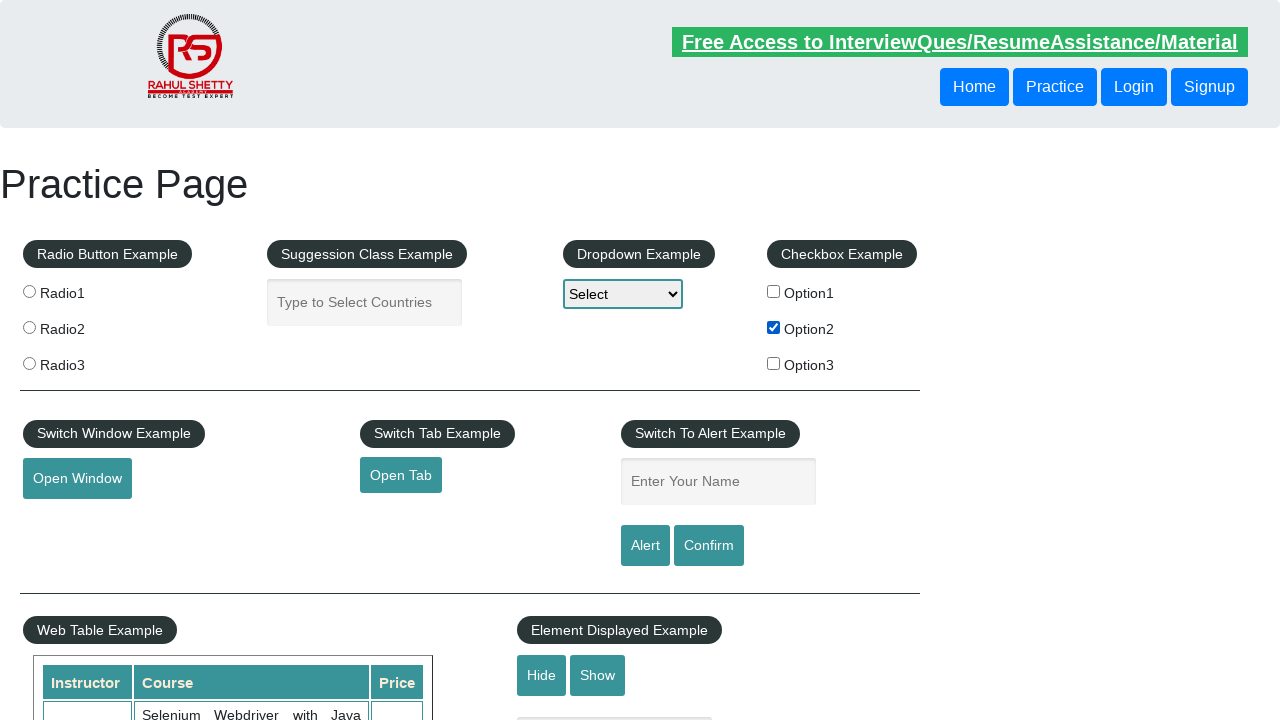

Unchecked checkbox 2 at (774, 327) on #checkBoxOption2
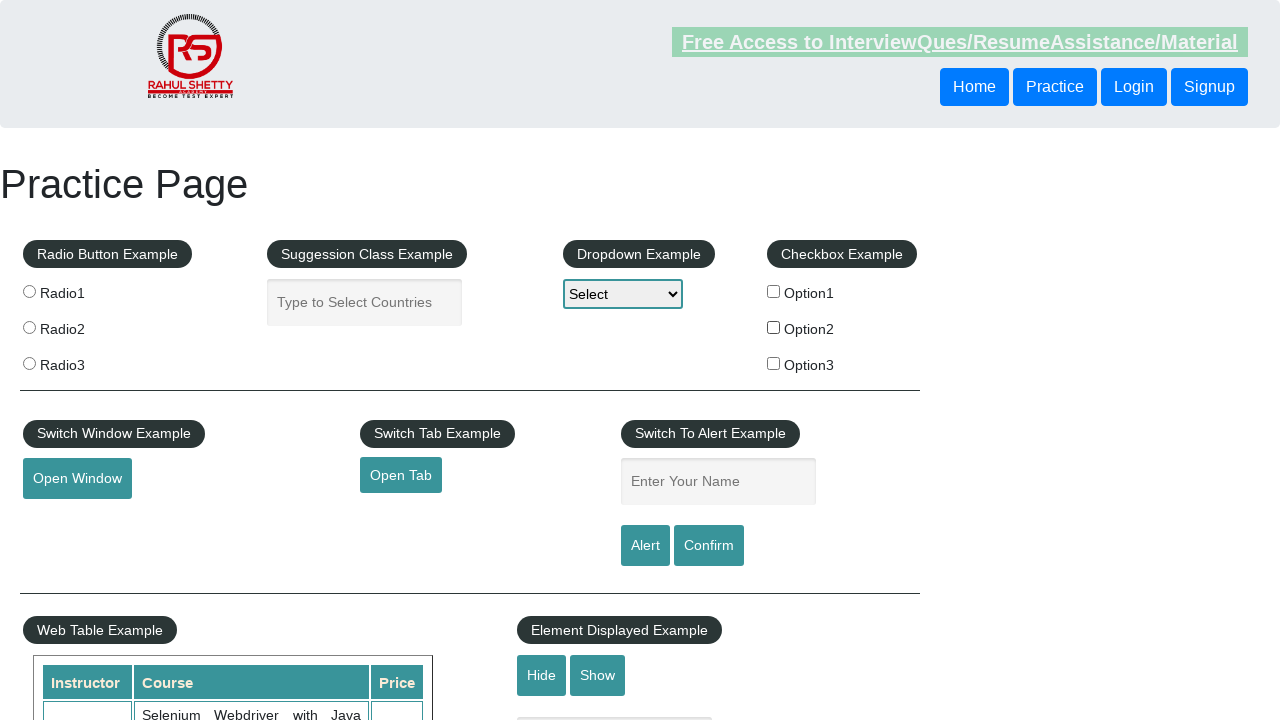

Checked checkbox 3 at (774, 363) on #checkBoxOption3
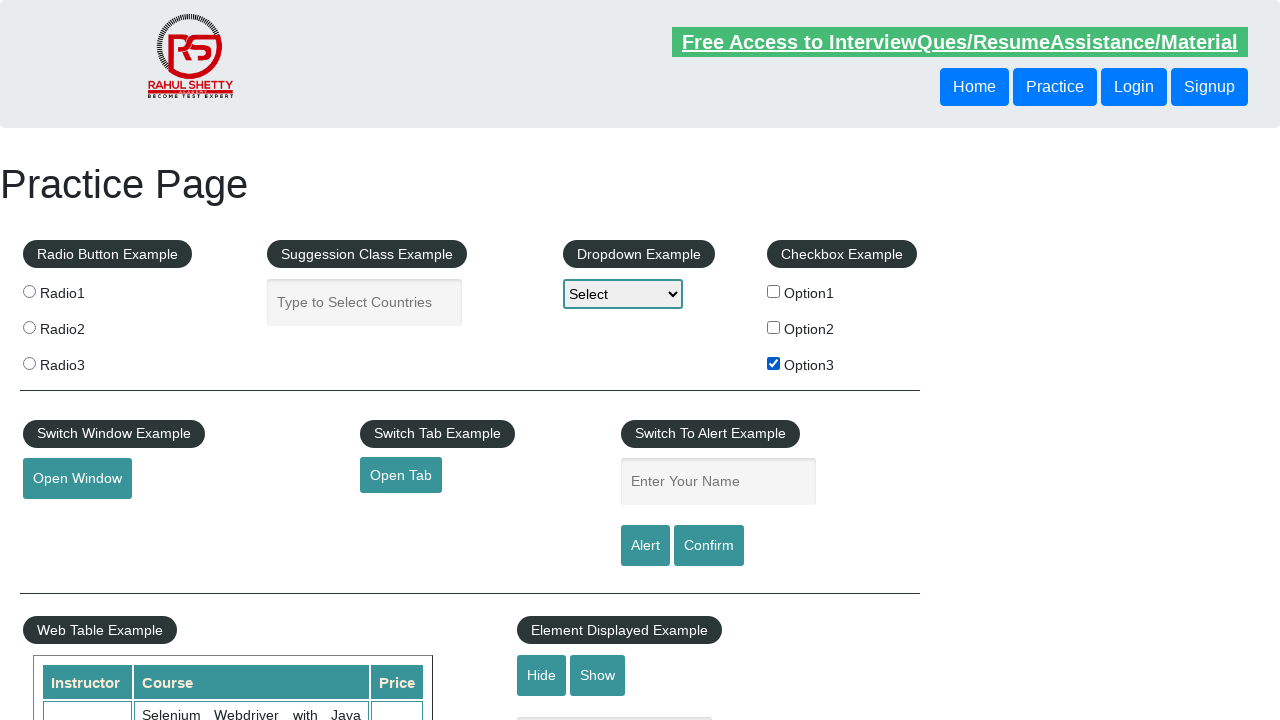

Unchecked checkbox 3 at (774, 363) on #checkBoxOption3
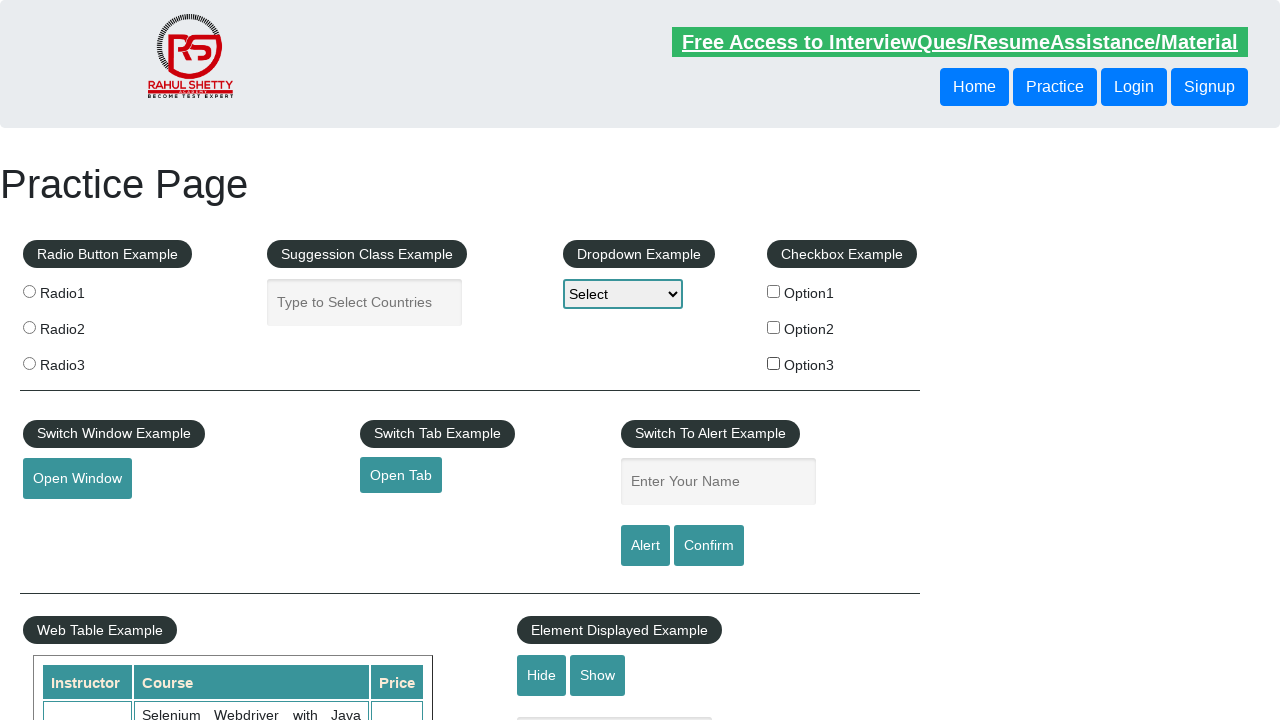

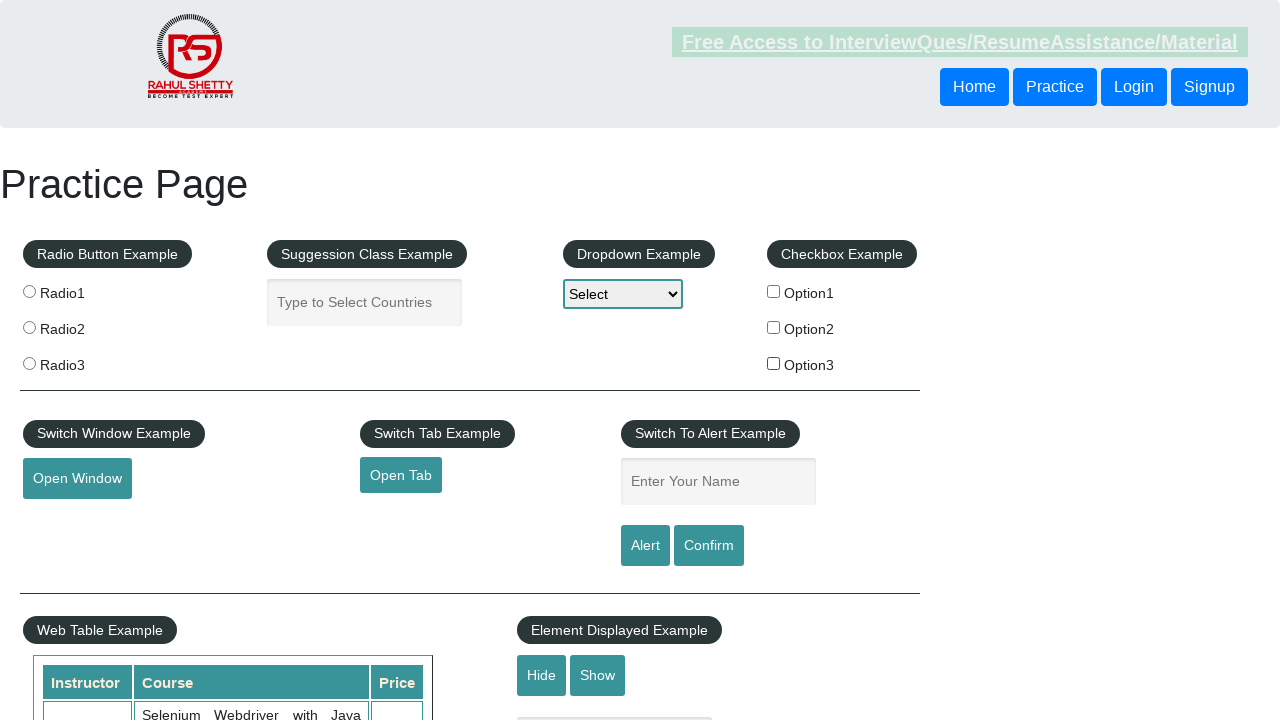